Tests iframe interaction and alert handling by switching to an iframe, clicking a button that triggers an alert, and accepting the alert

Starting URL: https://www.w3schools.com/Jsref/tryit.asp?filename=tryjsref_alert

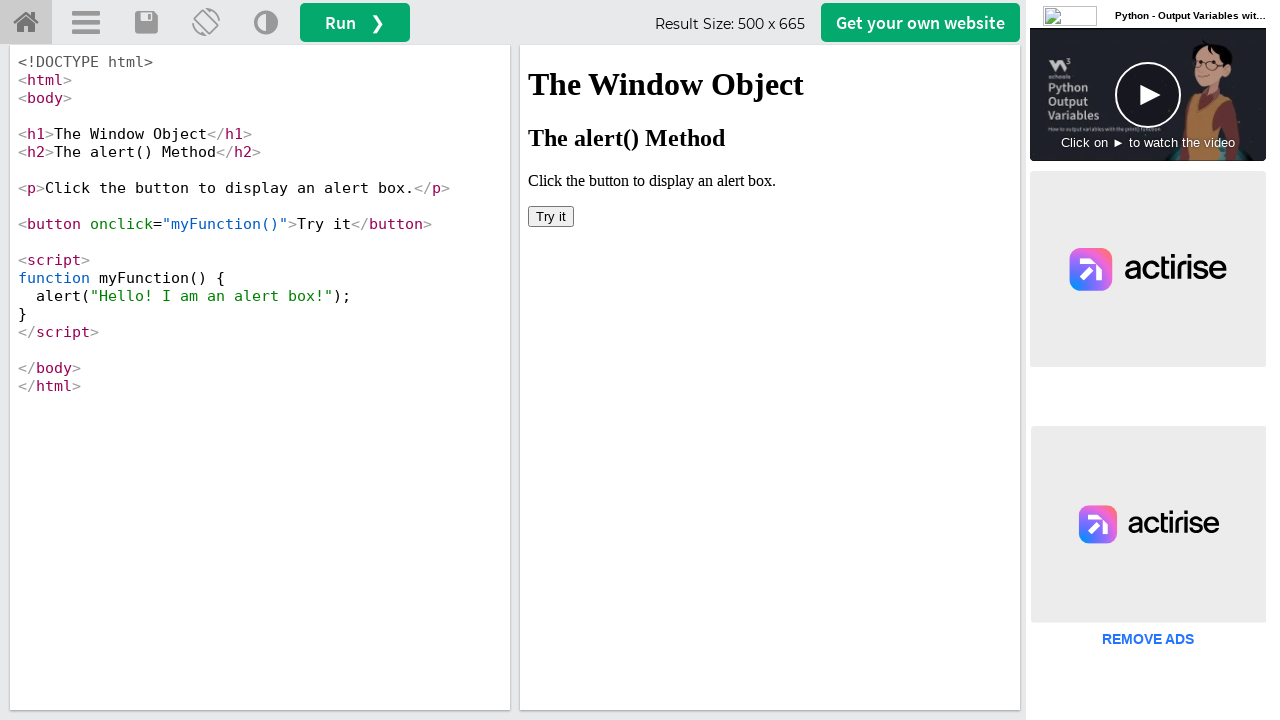

Located iframe with name 'iframeResult'
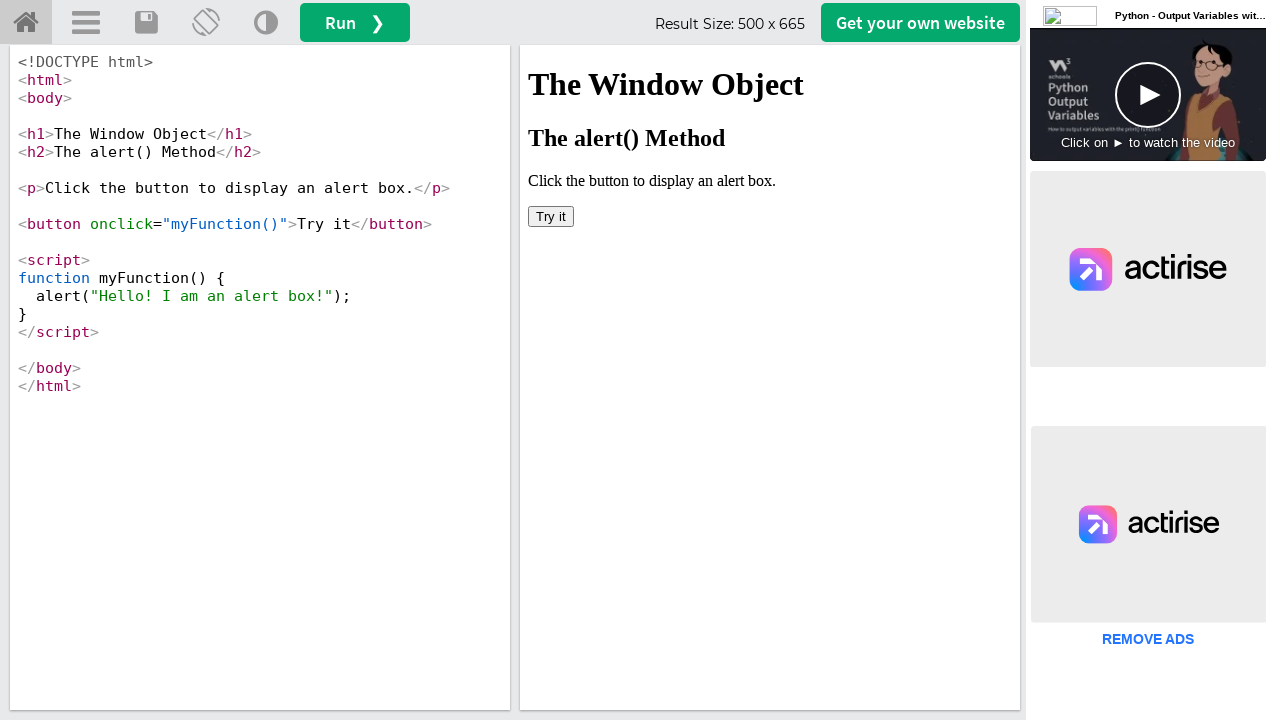

Located h2 element inside iframe
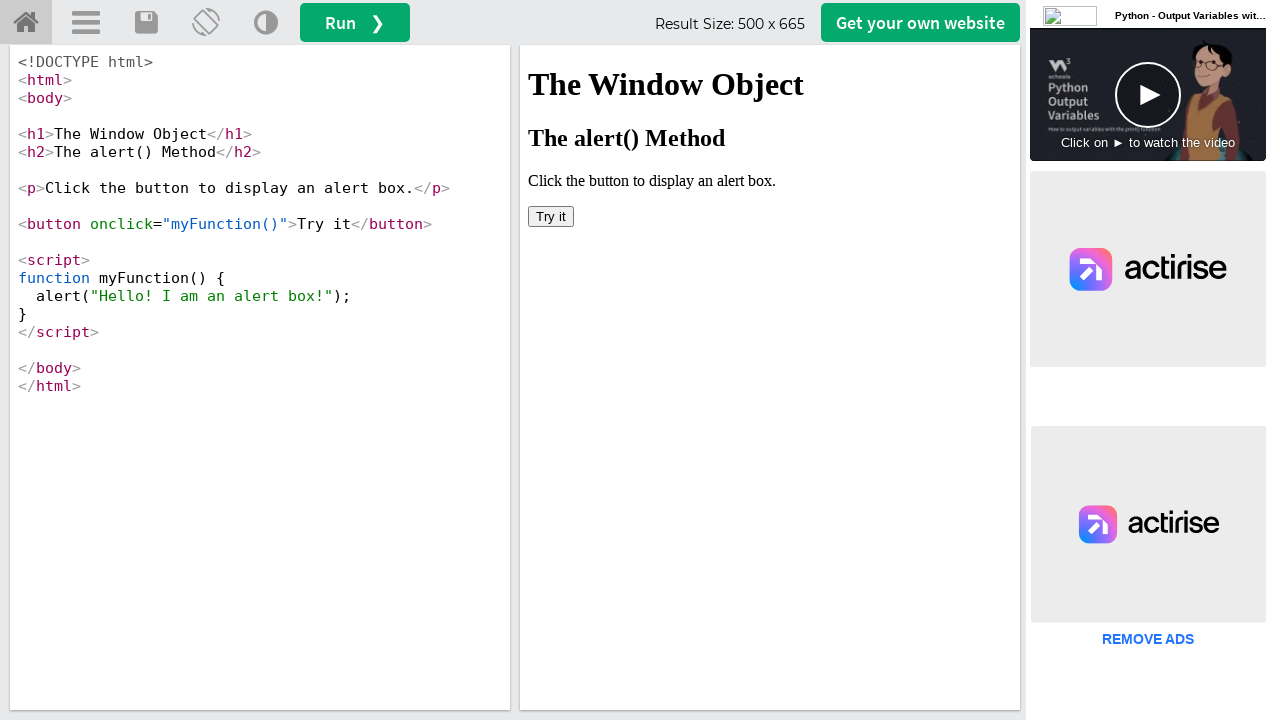

Retrieved h2 text content: The alert() Method
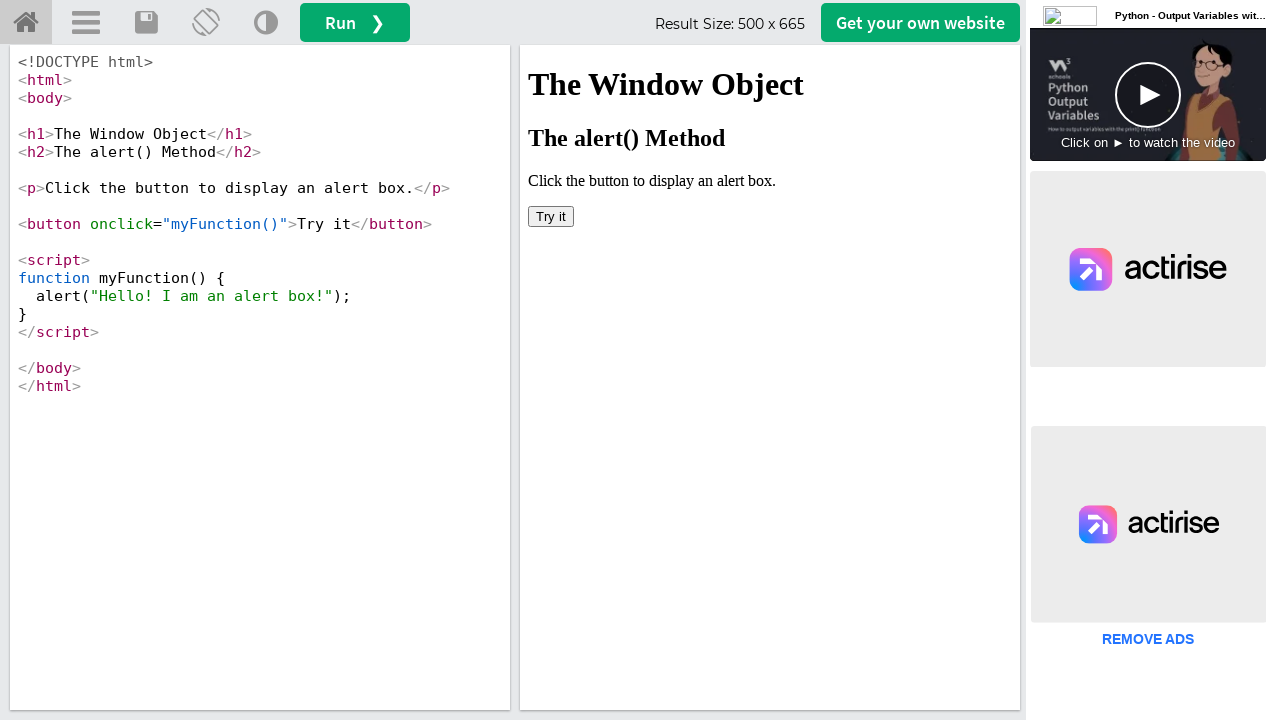

Clicked button inside iframe to trigger alert at (551, 216) on iframe[name='iframeResult'] >> internal:control=enter-frame >> button >> nth=0
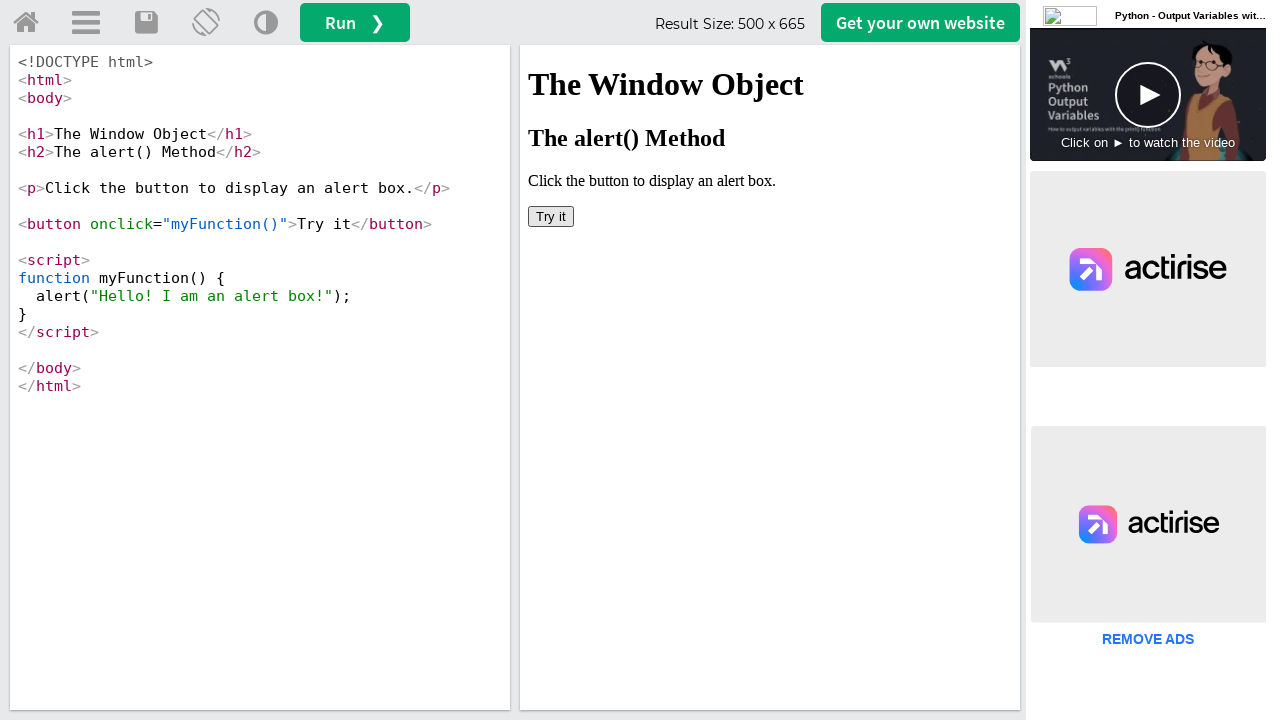

Set up alert dialog handler to accept alerts
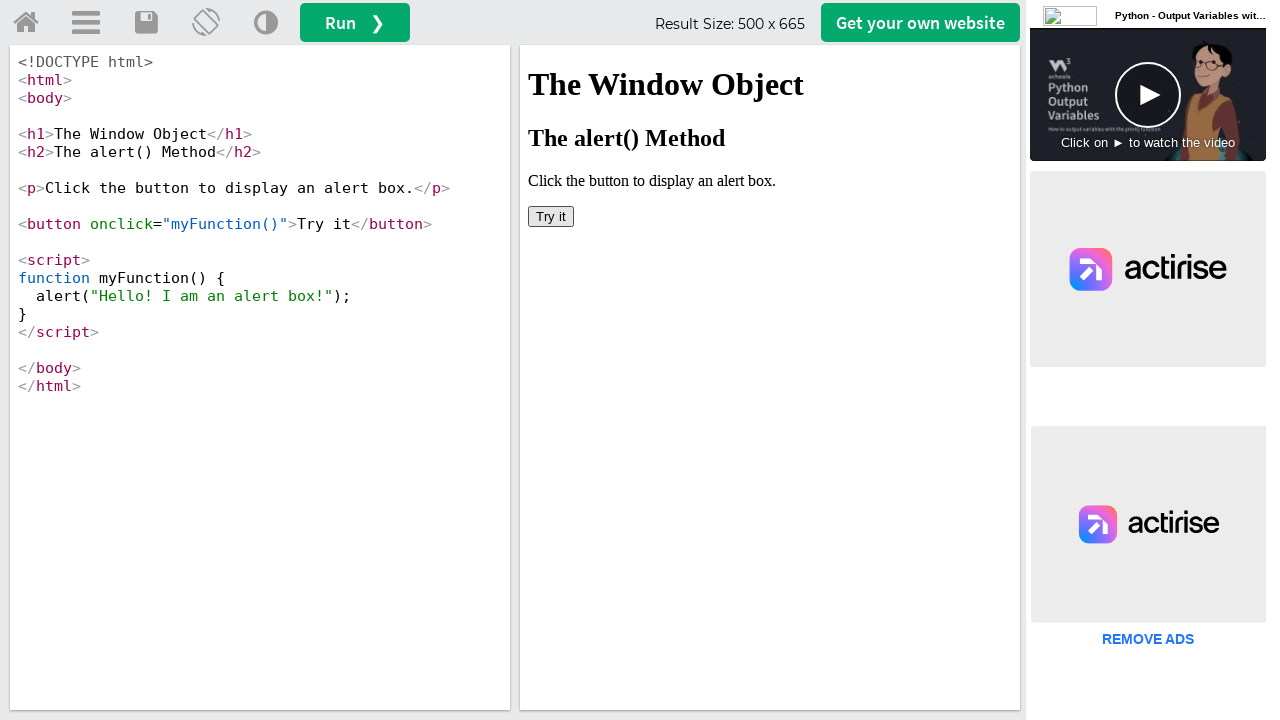

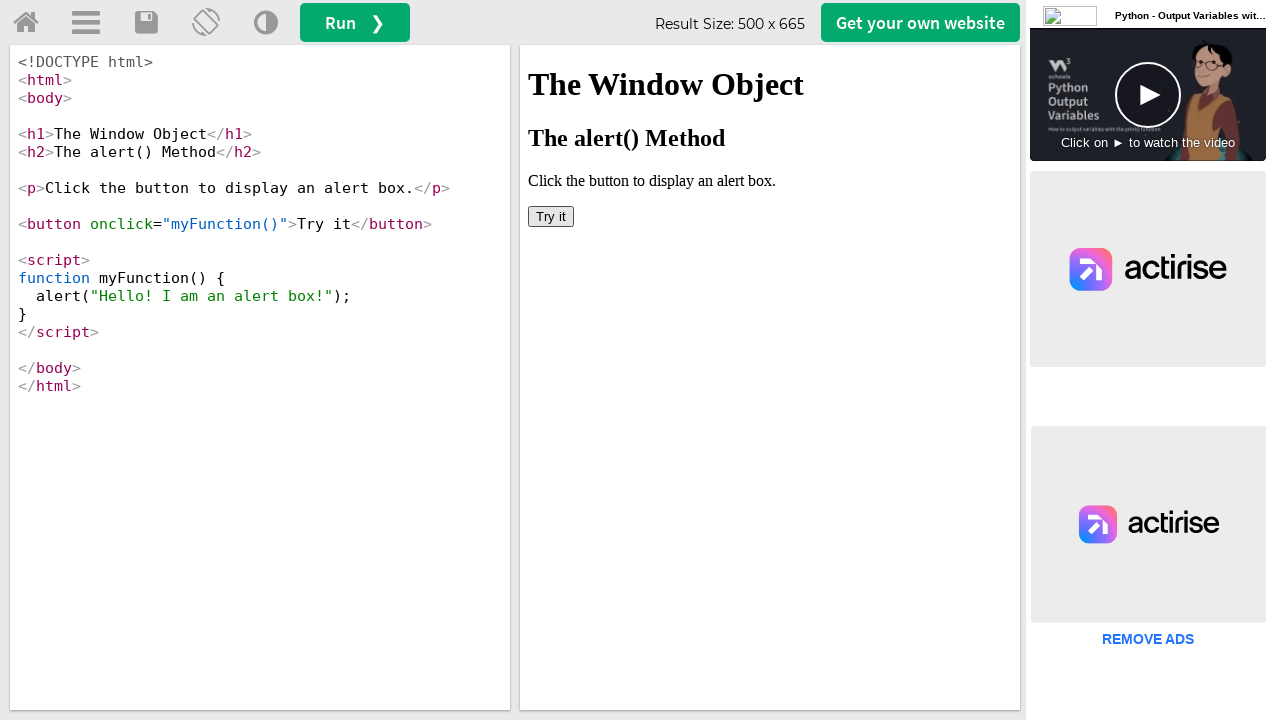